Navigates to the DemoBlaze e-commerce demo site and clicks on the login button to open the login modal

Starting URL: https://www.demoblaze.com/

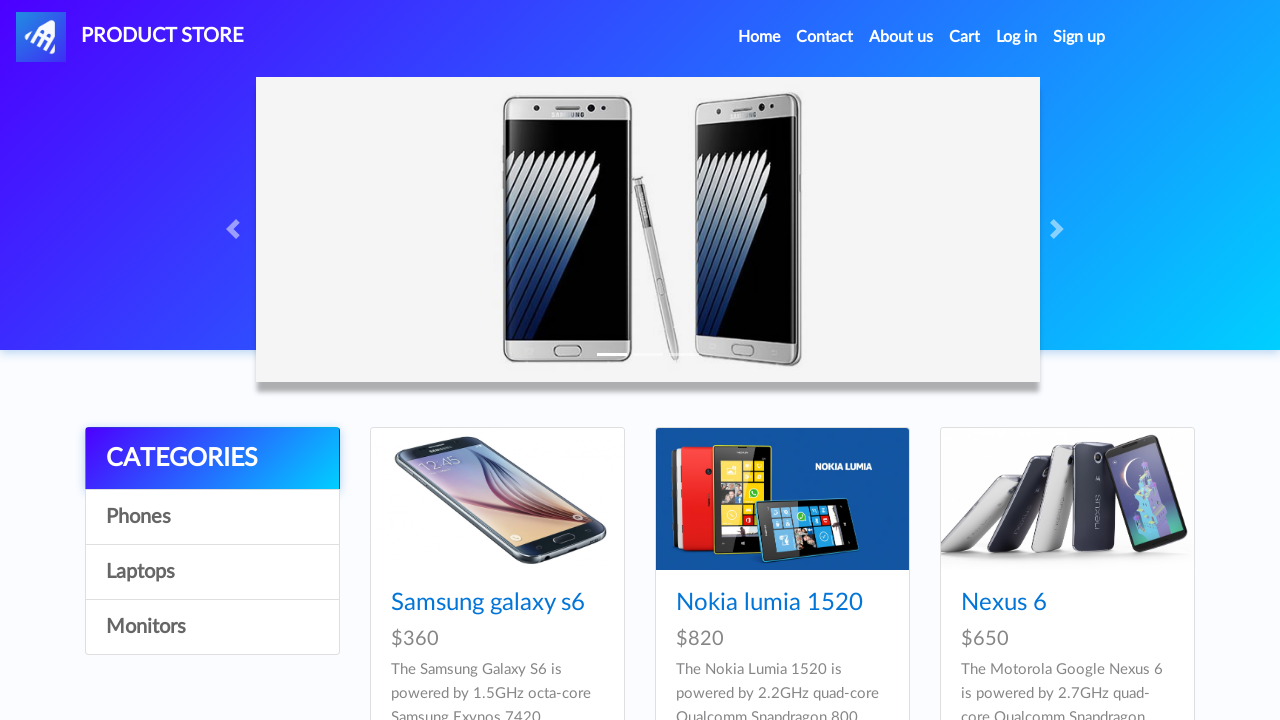

Navigated to DemoBlaze e-commerce demo site
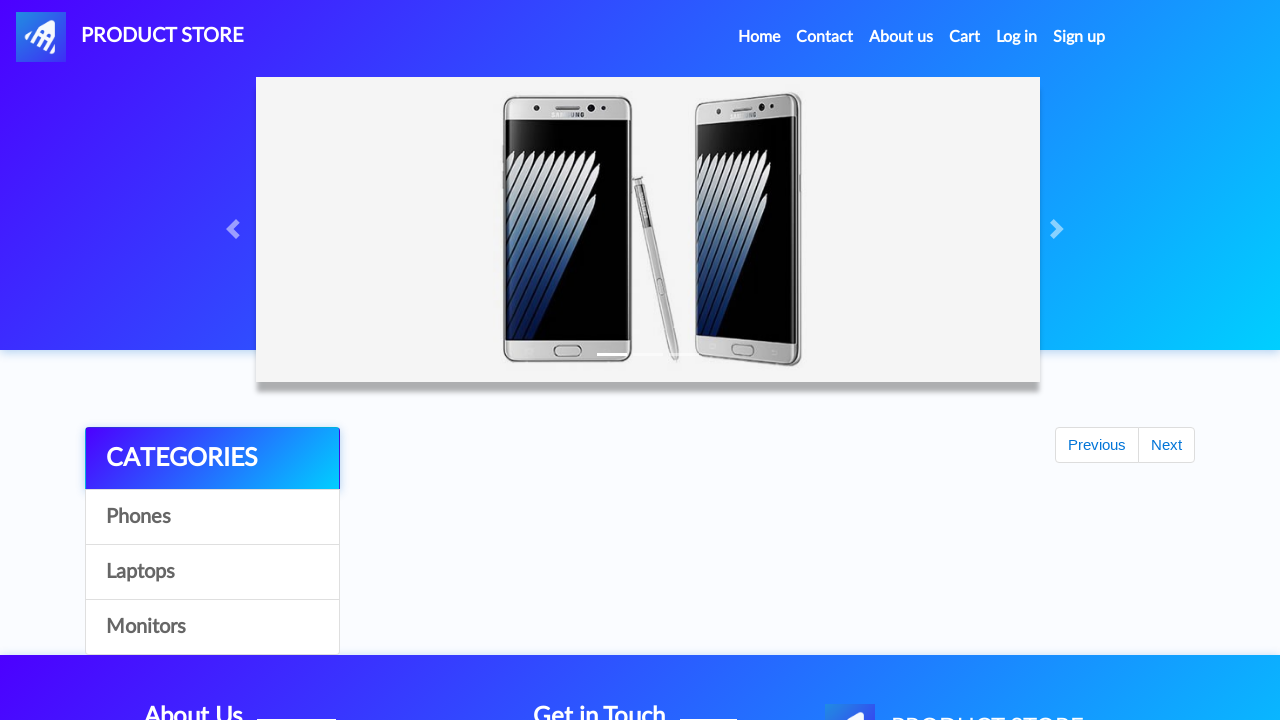

Clicked on the login button to open login modal at (1017, 37) on #login2
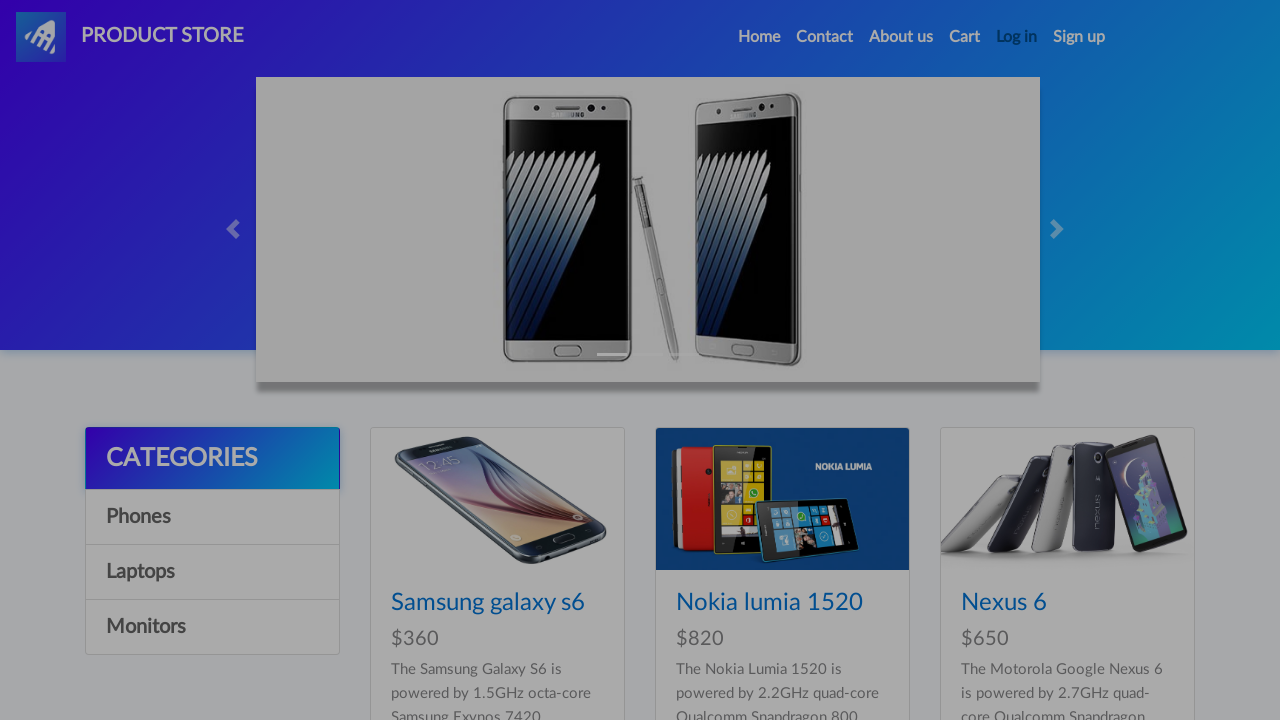

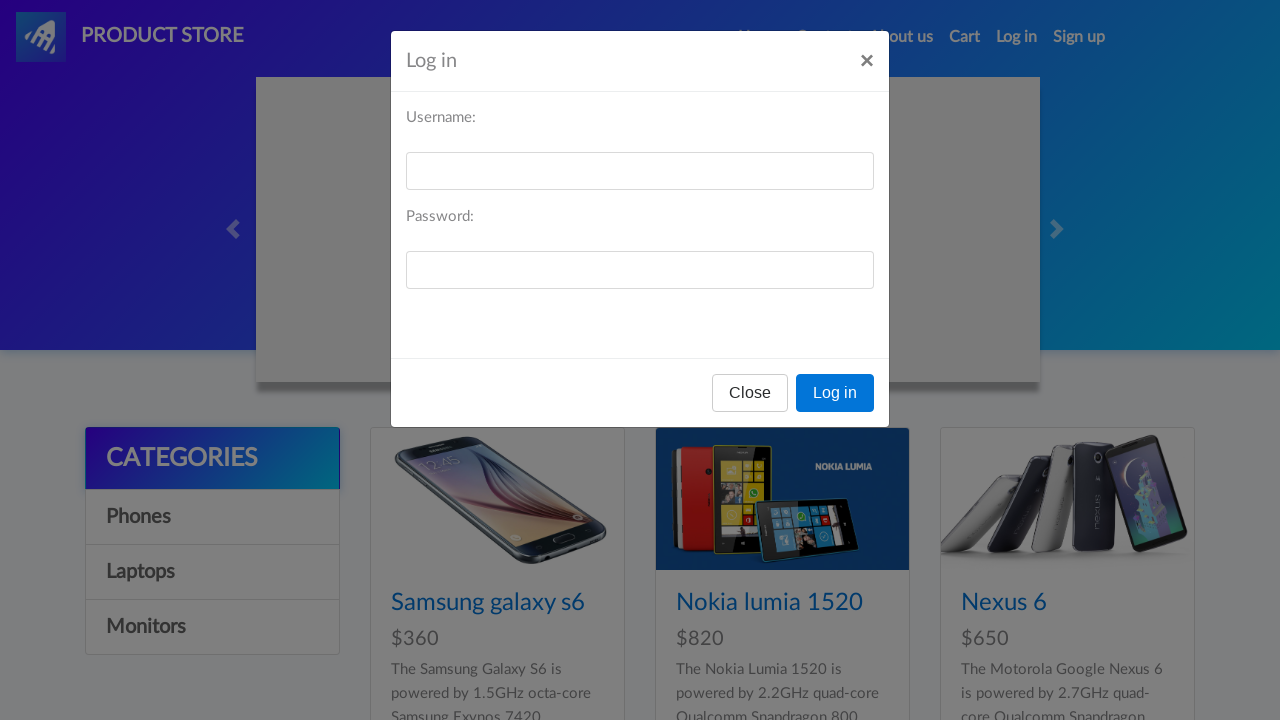